Tests checkbox functionality on the actions page by clicking checkboxes and verifying the result message

Starting URL: https://uljanovs.github.io/site/examples/actions

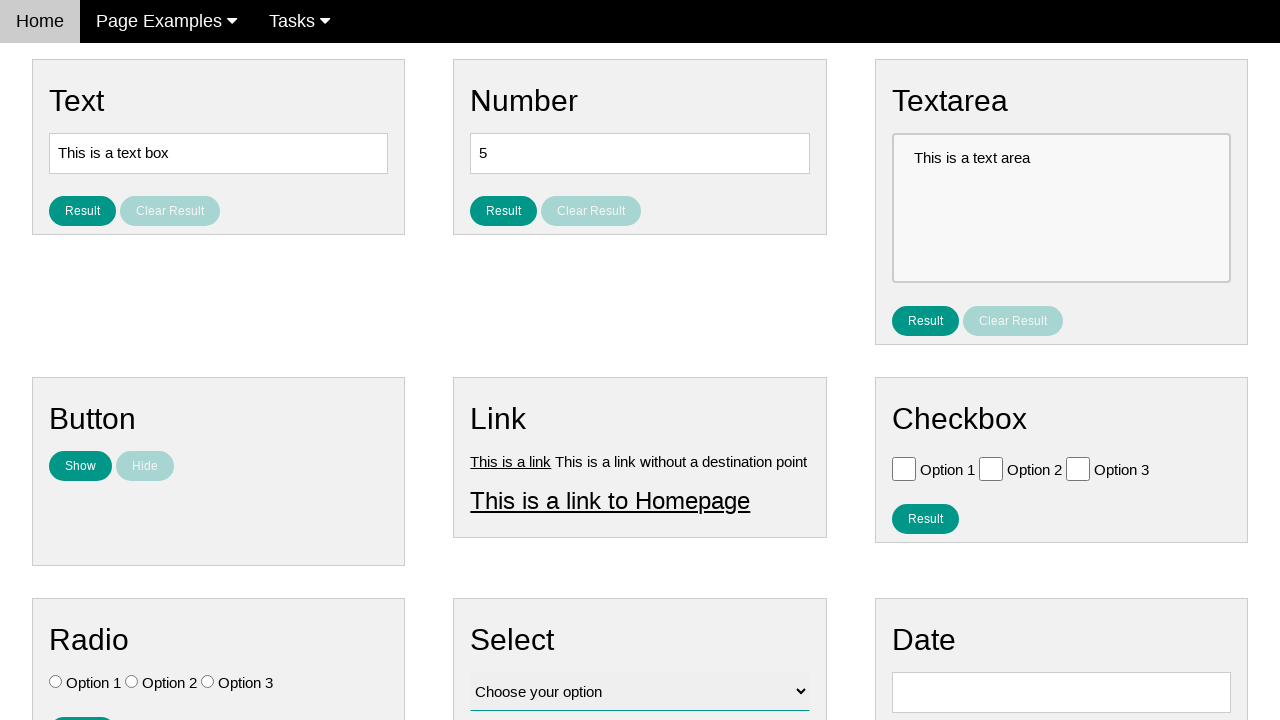

Clicked checkbox with value 'Option 1' at (904, 468) on [value='Option 1']
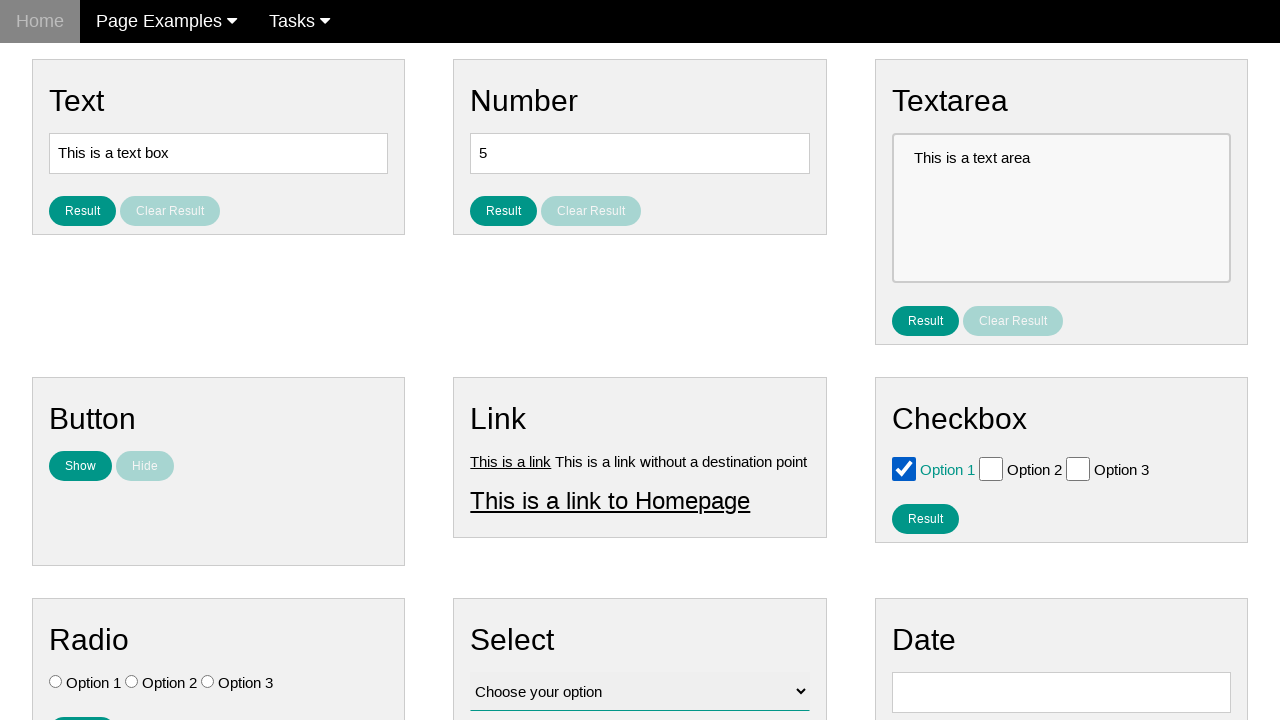

Clicked checkbox with value 'Option 2' at (991, 468) on [value='Option 2']
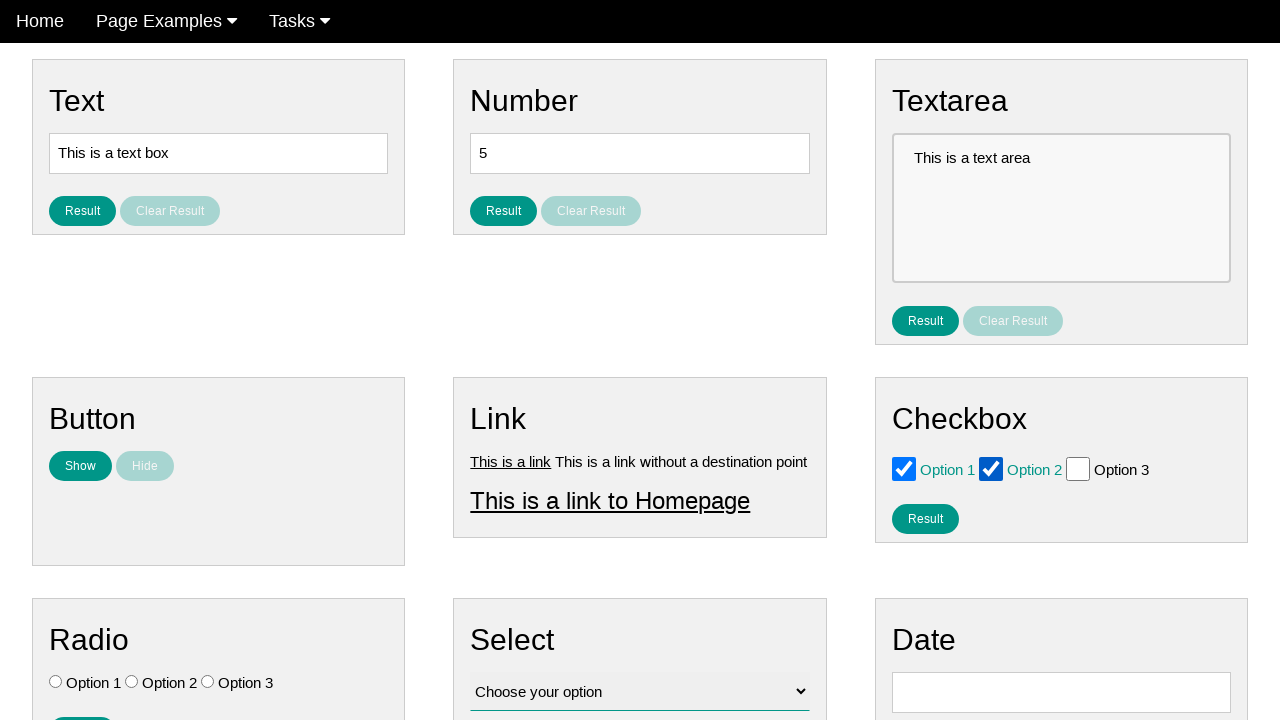

Clicked the result checkbox button at (925, 518) on #result_button_checkbox
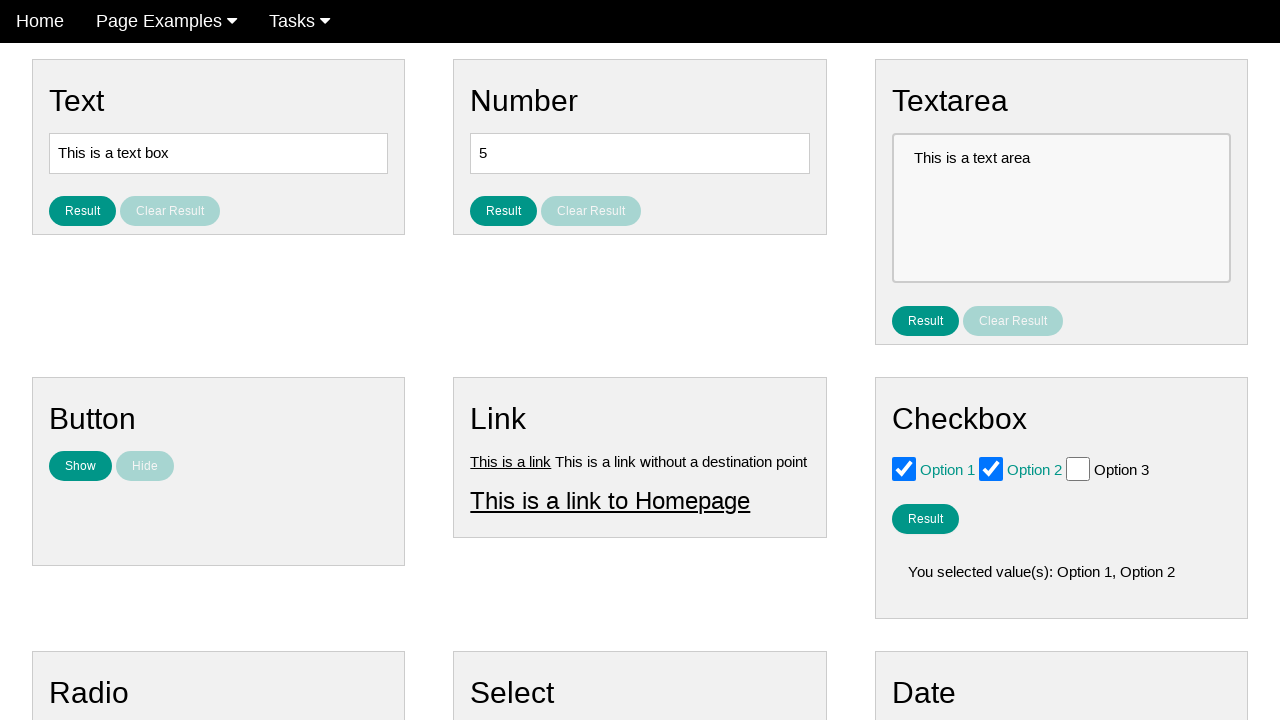

Checkbox result message element loaded
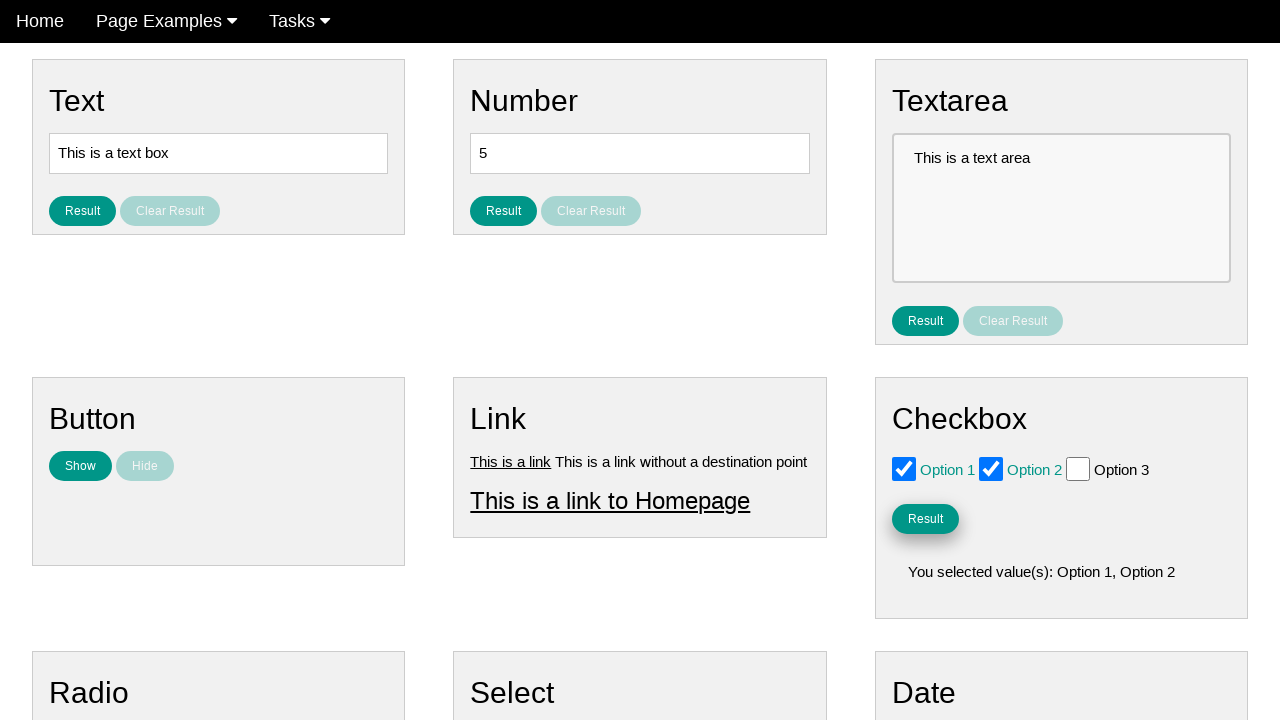

Located the checkbox result message element
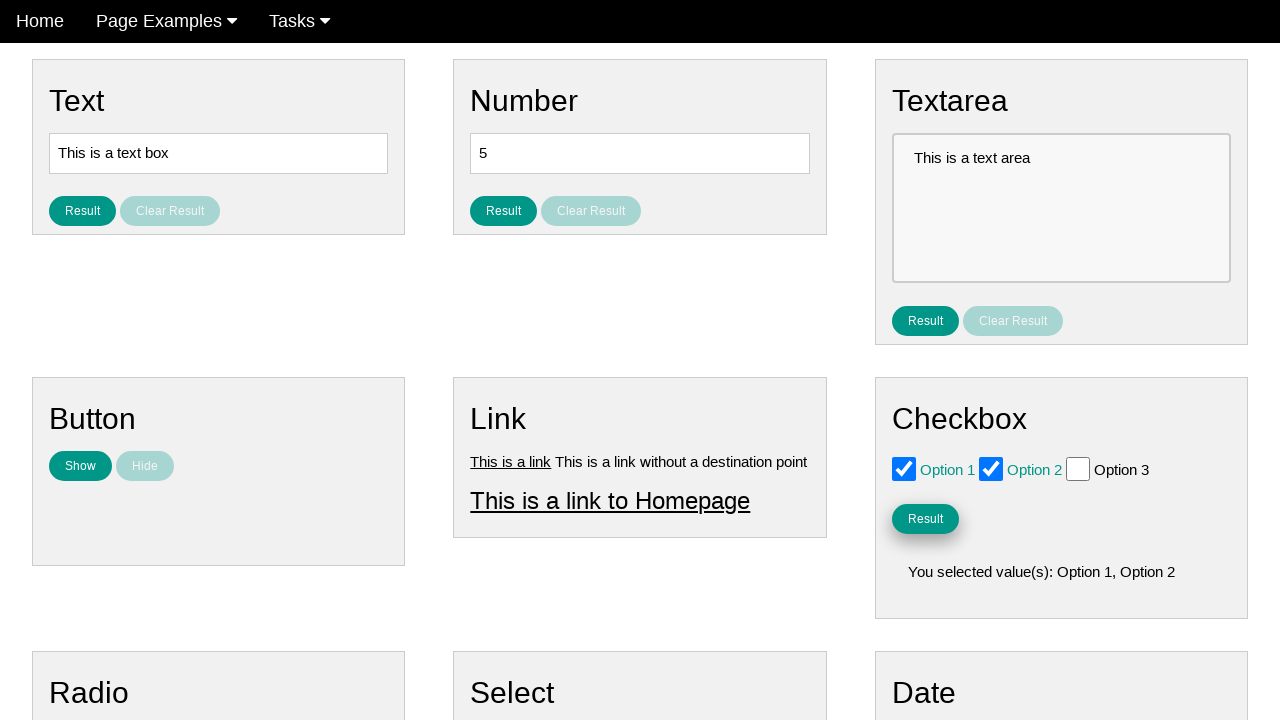

Verified checkbox result message is displayed
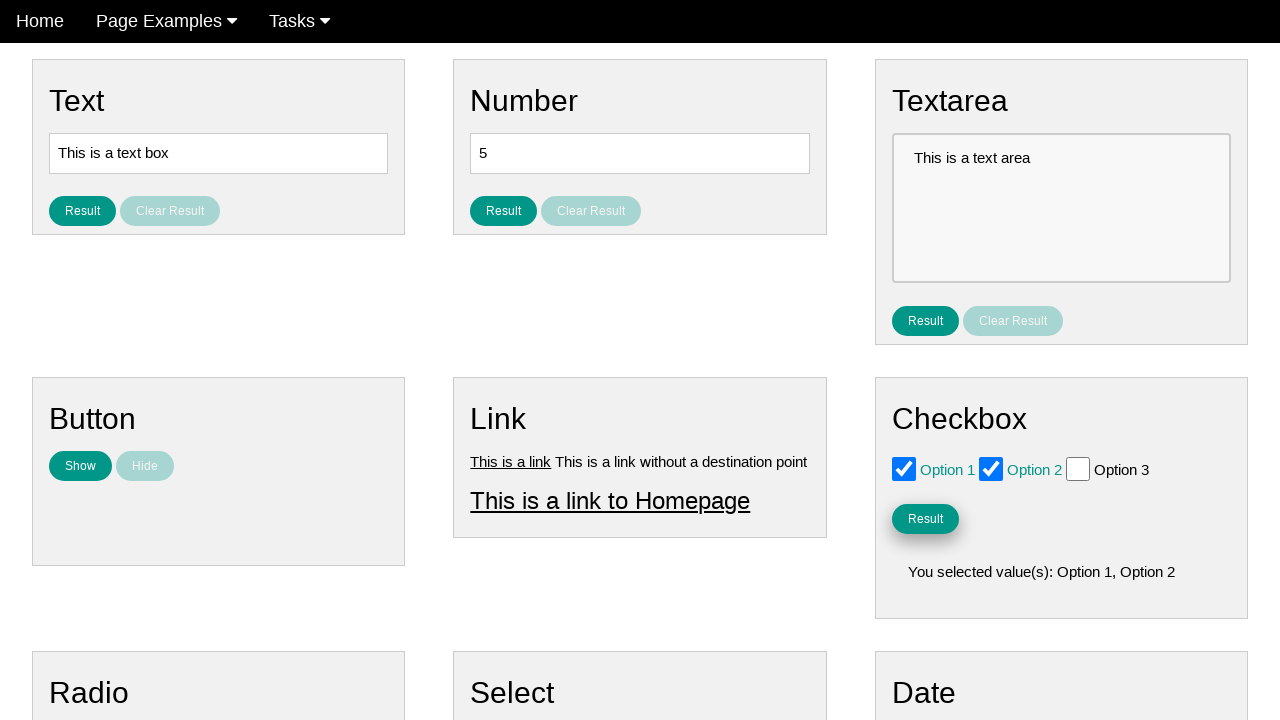

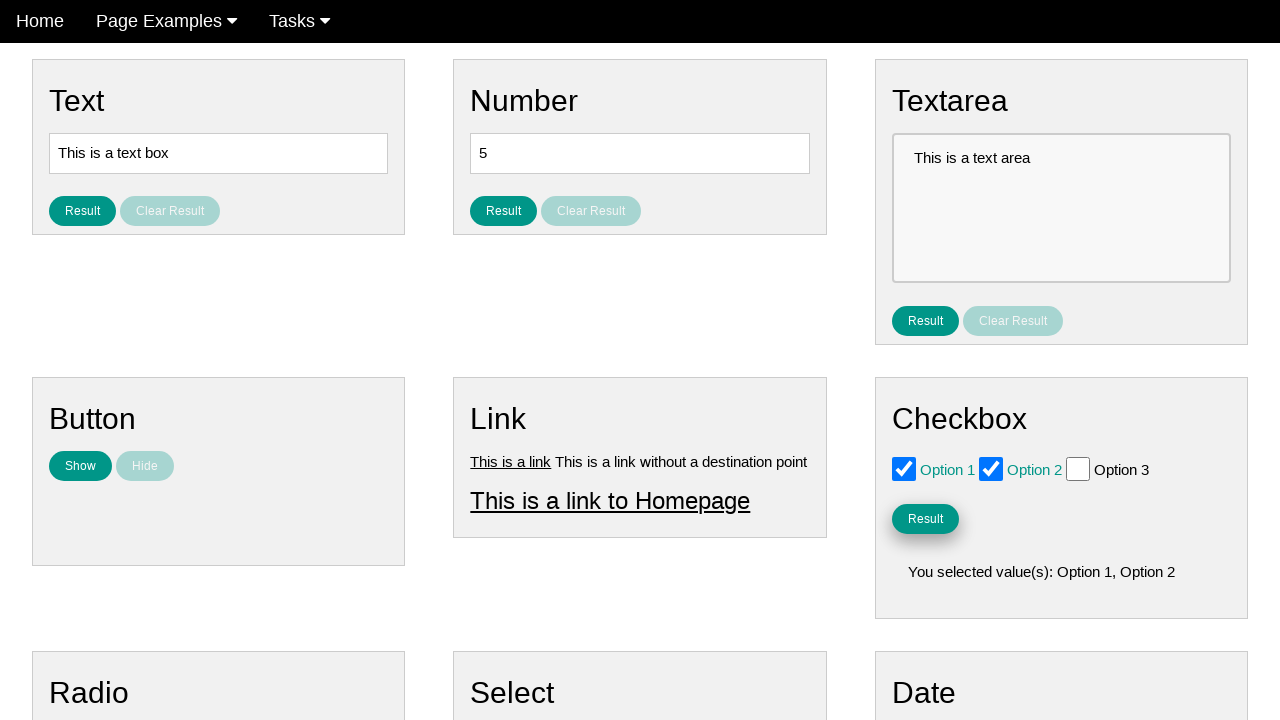